Solves a math problem by reading a value from the page, calculating the result, selecting checkboxes/radio buttons, and submitting the answer

Starting URL: https://suninjuly.github.io/math.html

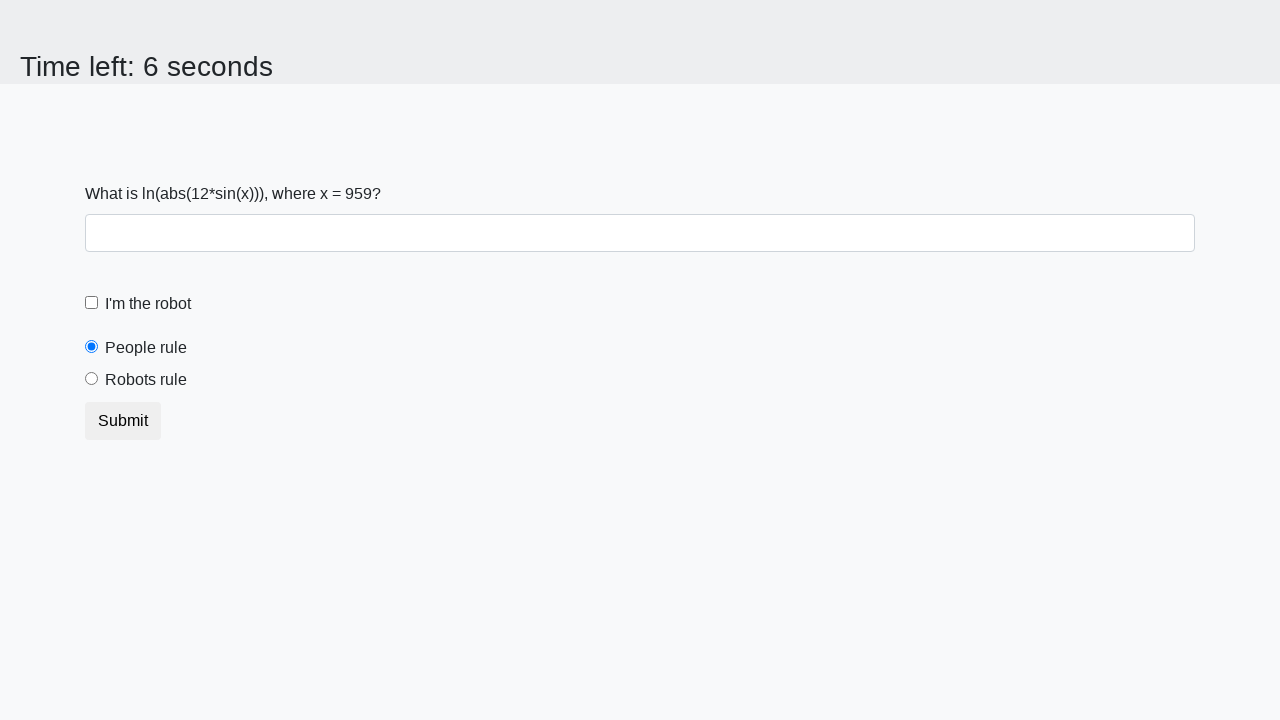

Located and read the math problem value from #input_value
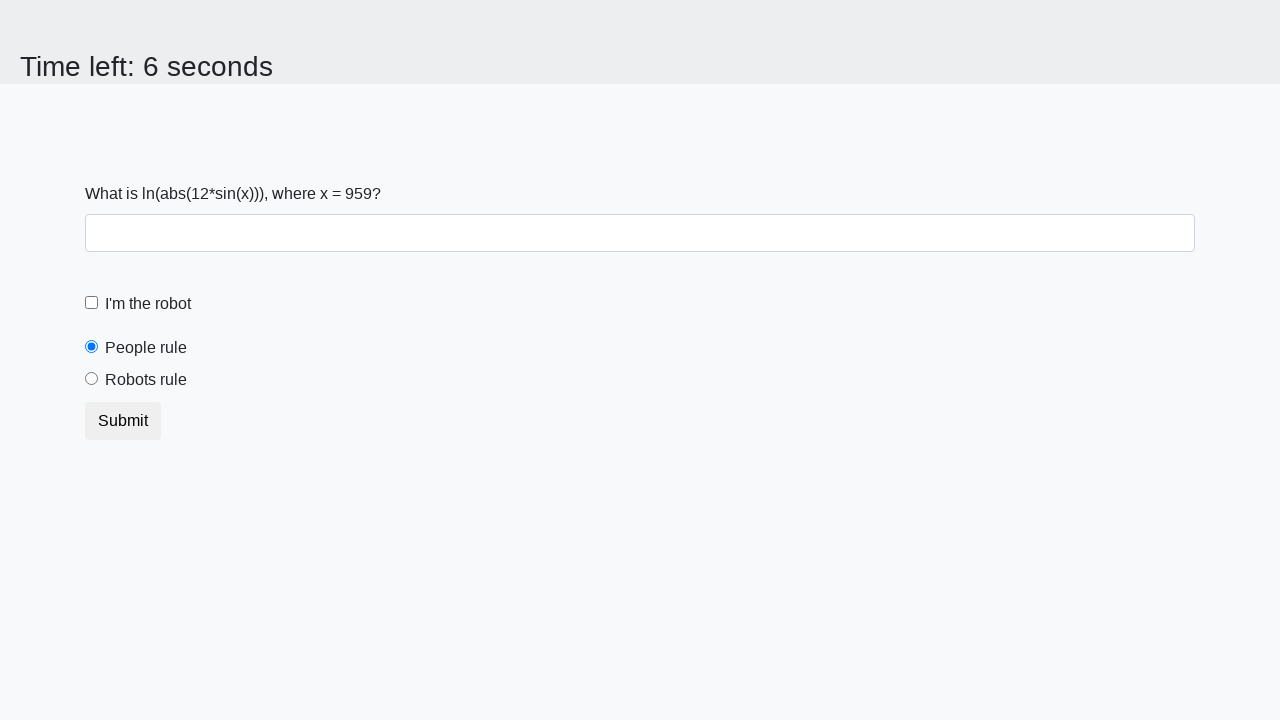

Calculated the result using math formula: log(abs(12*sin(x)))
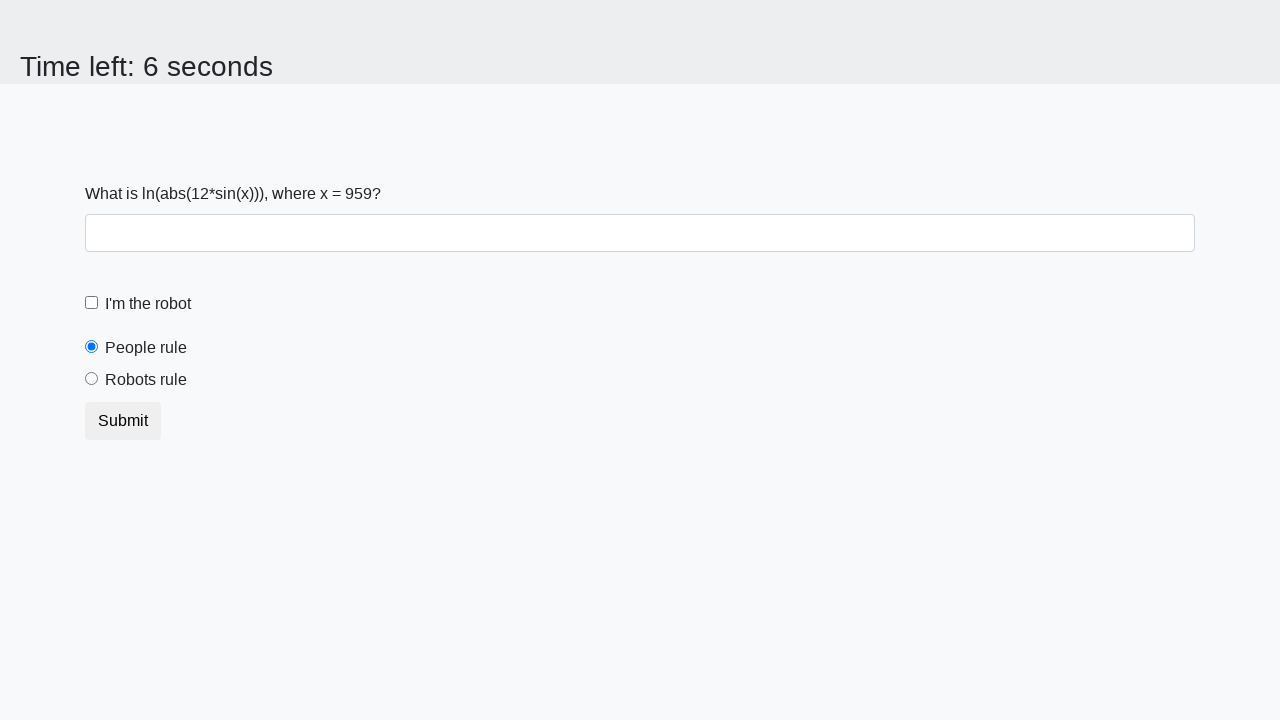

Clicked the robot checkbox at (148, 304) on [for='robotCheckbox']
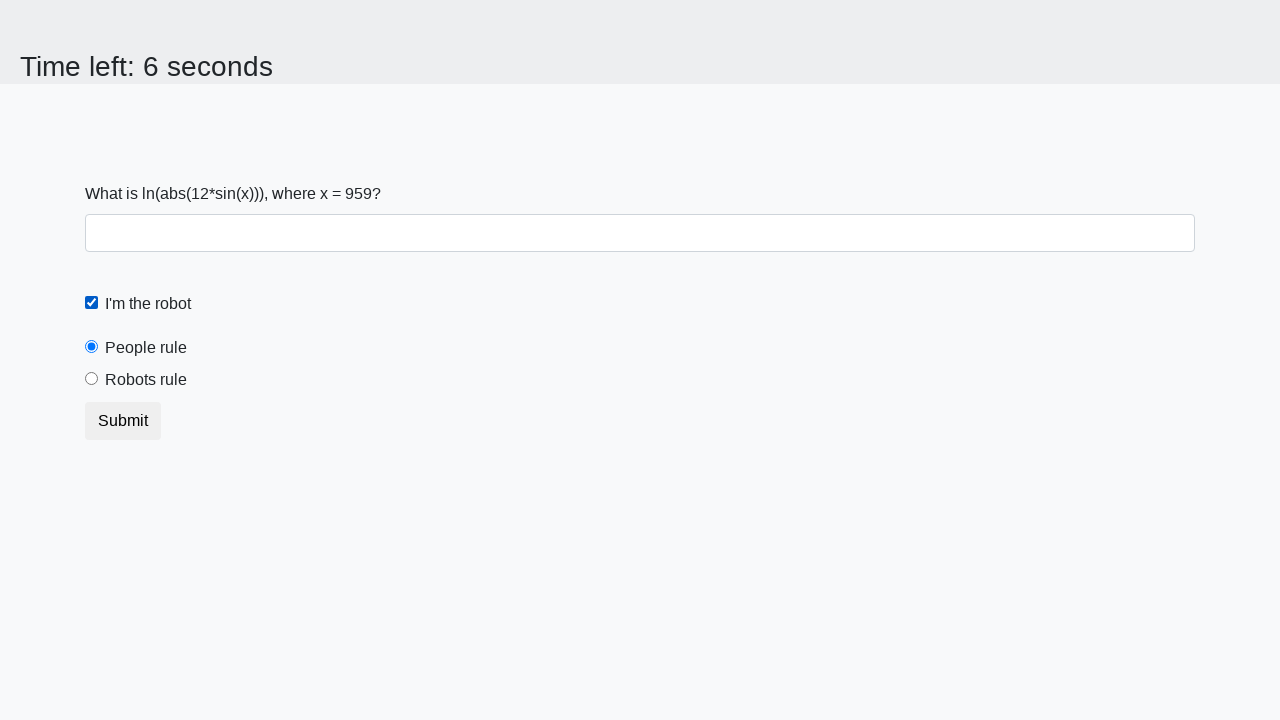

Clicked the robots rule radio button at (146, 380) on [for="robotsRule"]
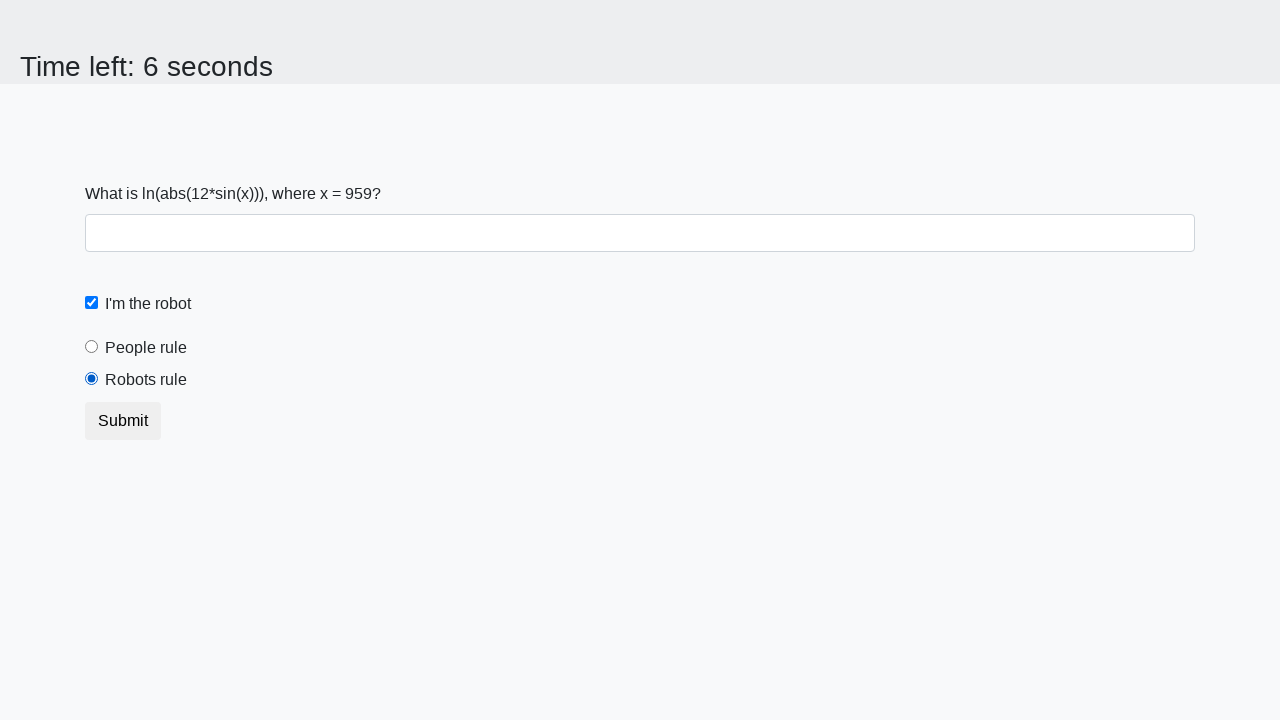

Filled the answer field with calculated result on #answer
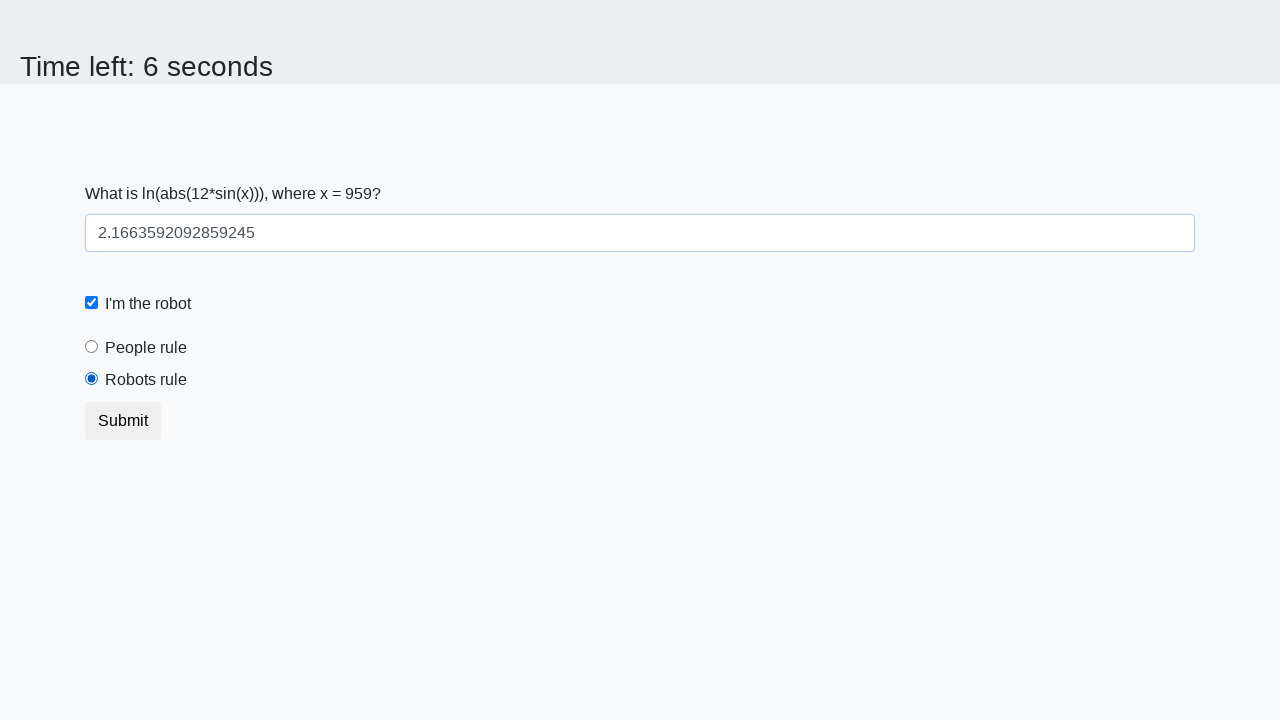

Clicked the submit button to submit the form at (123, 421) on button.btn
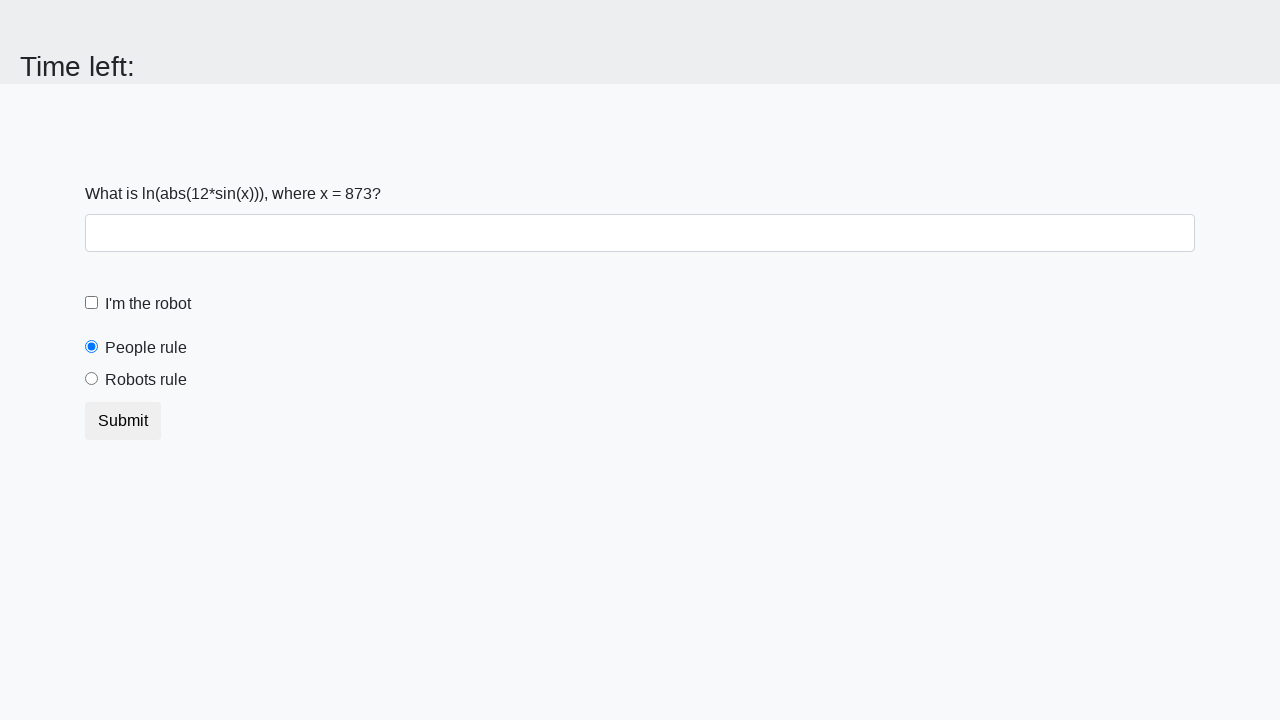

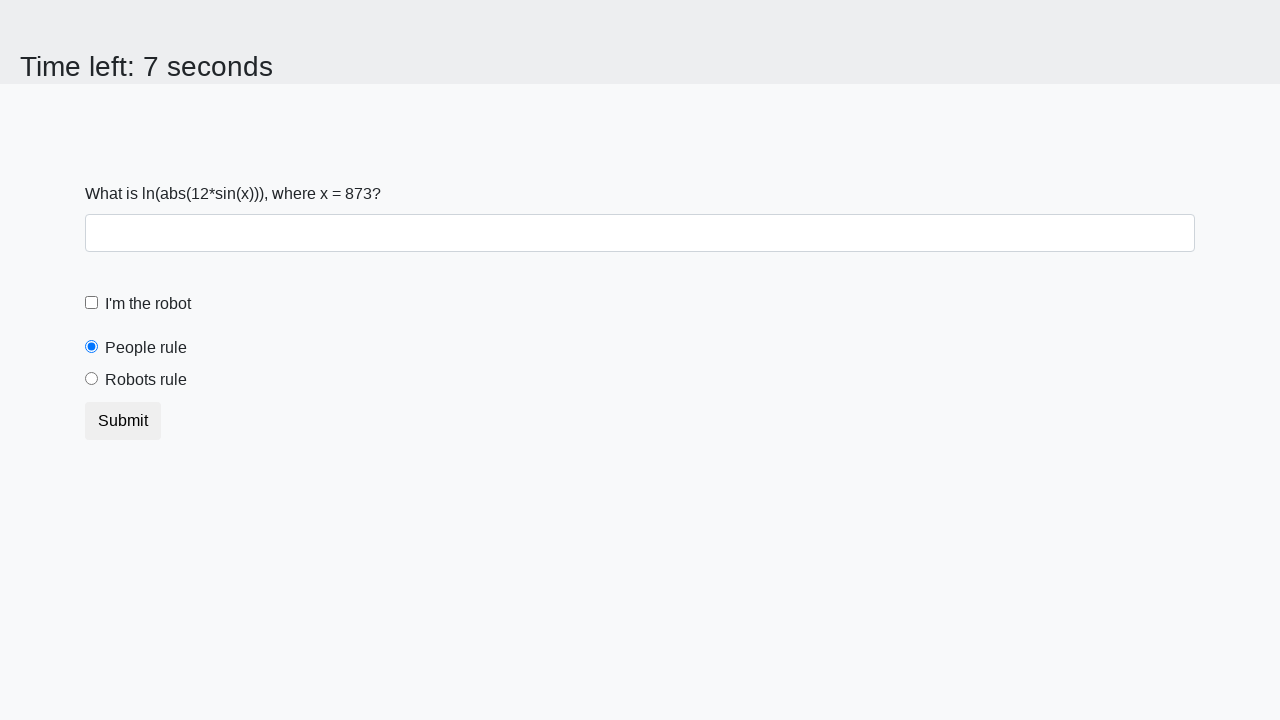